Tests JavaScript prompt dialog by clicking the third button, entering text in the prompt, and verifying the entered text appears in the result

Starting URL: https://the-internet.herokuapp.com/javascript_alerts

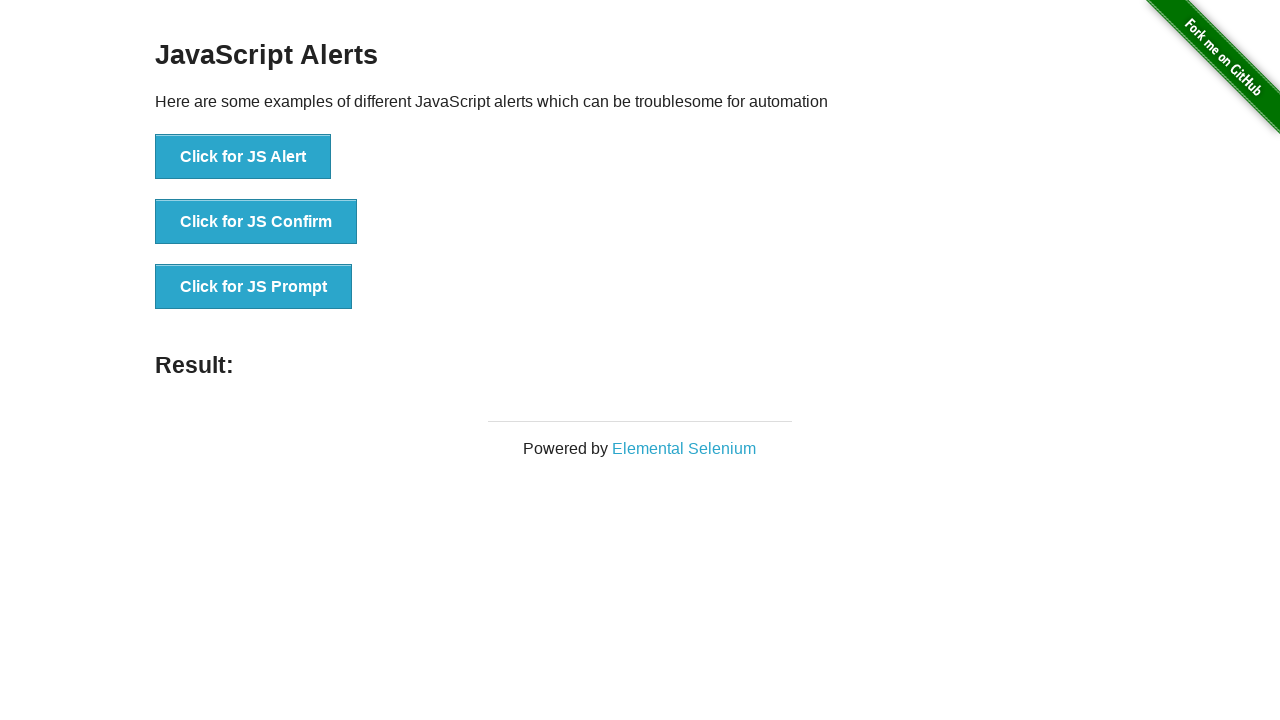

Set up dialog handler for prompt dialog
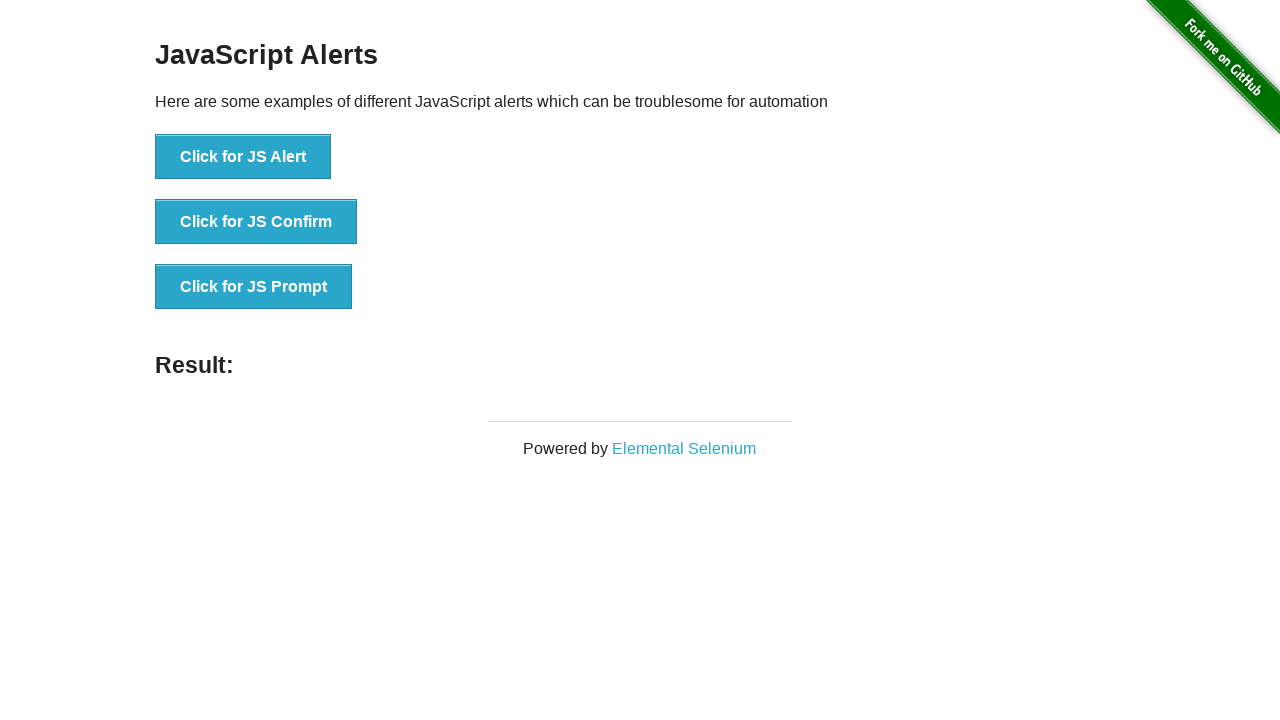

Clicked the prompt button (third button) at (254, 287) on xpath=//button[@onclick='jsPrompt()']
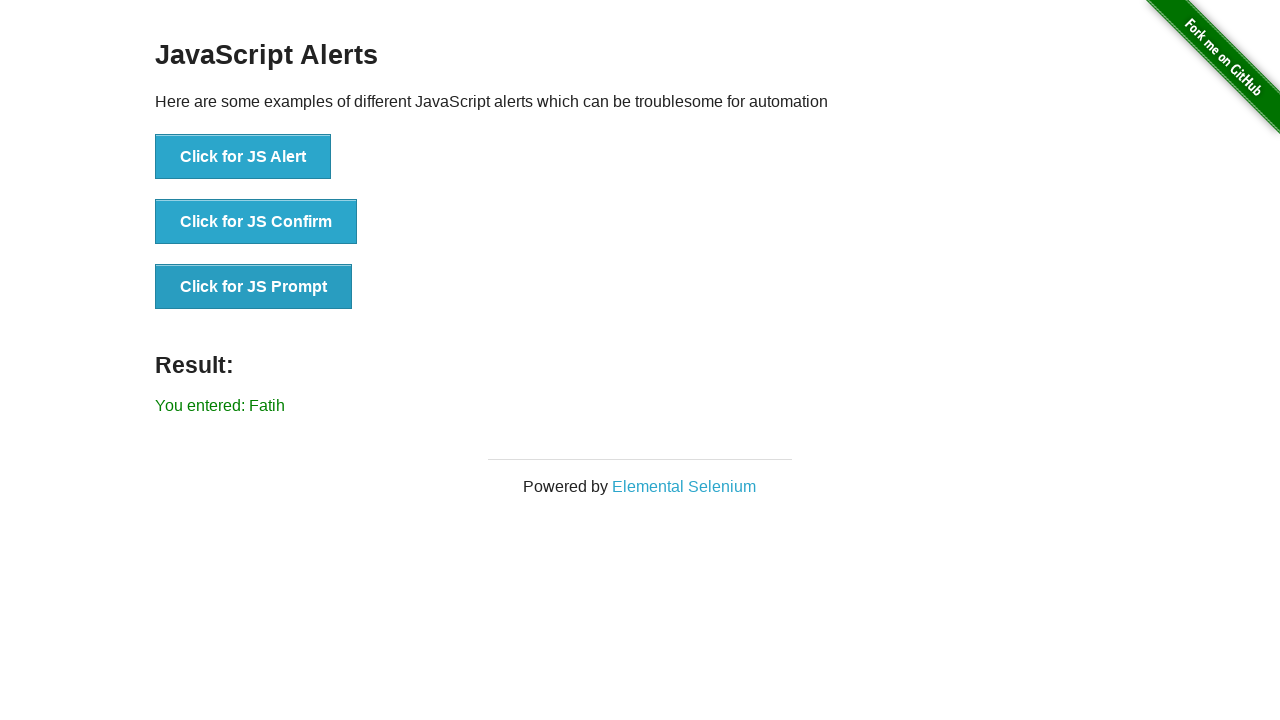

Retrieved result text from page
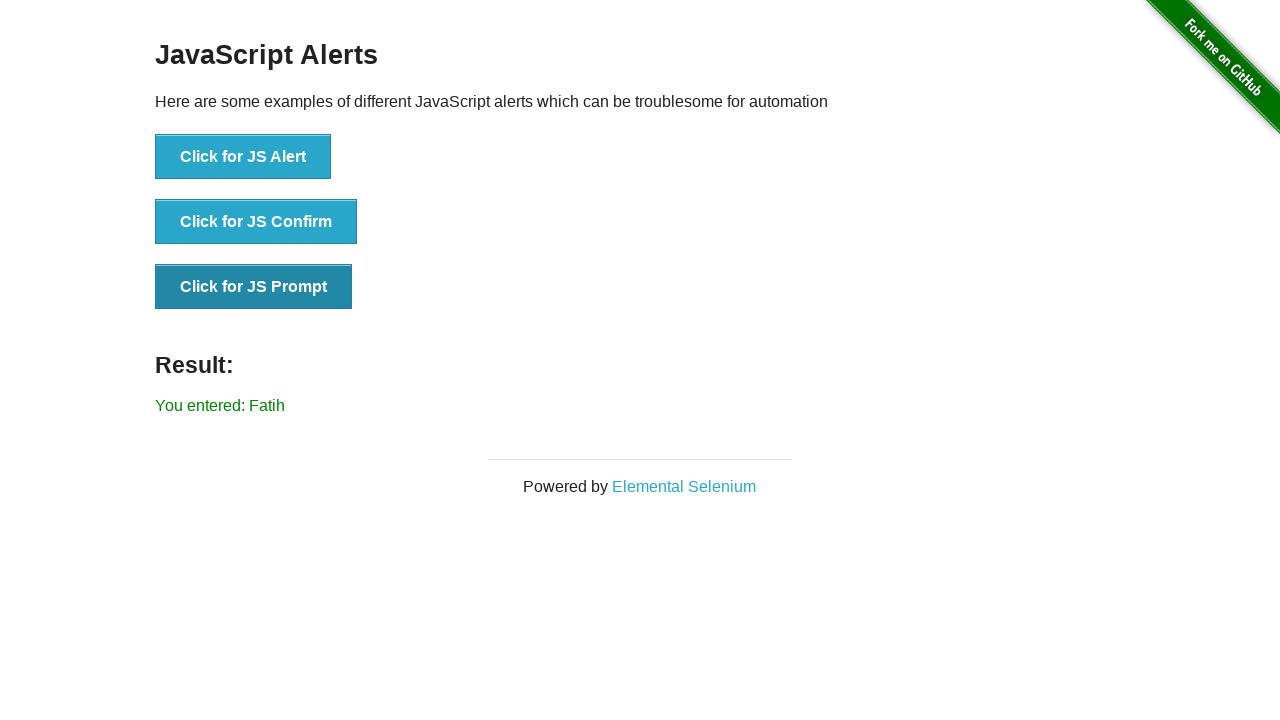

Verified that 'Fatih' appears in the result text
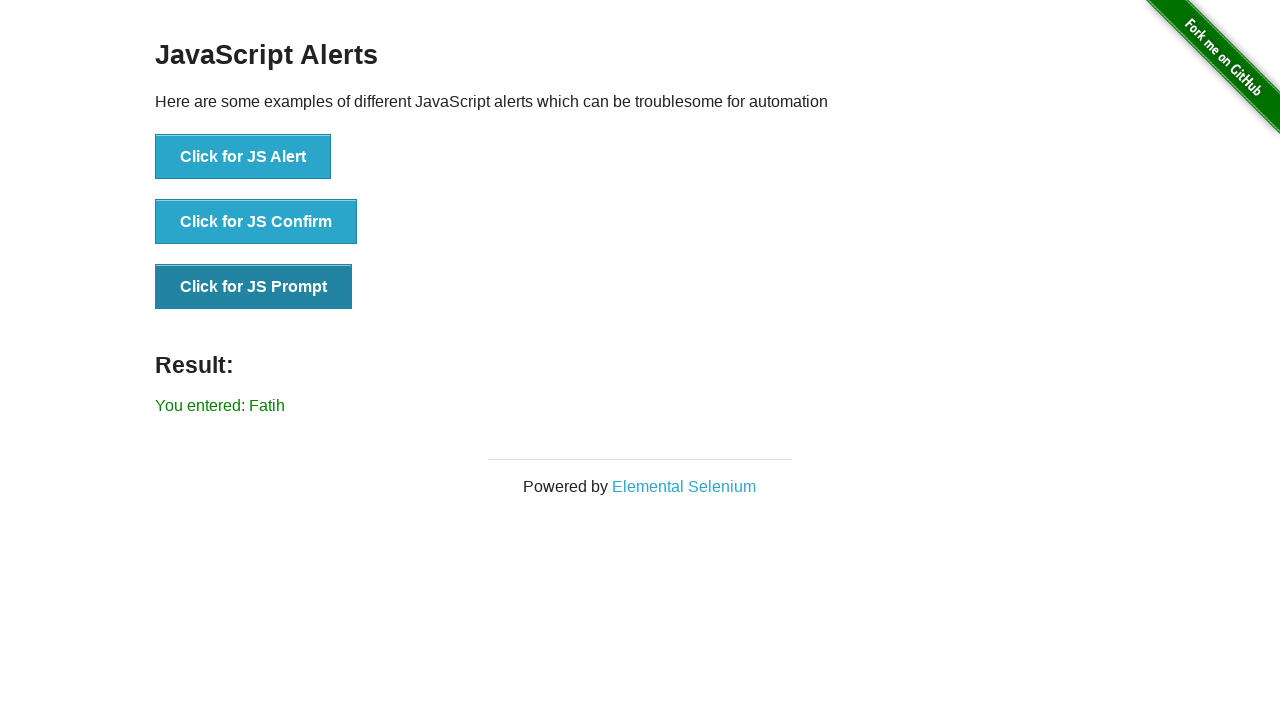

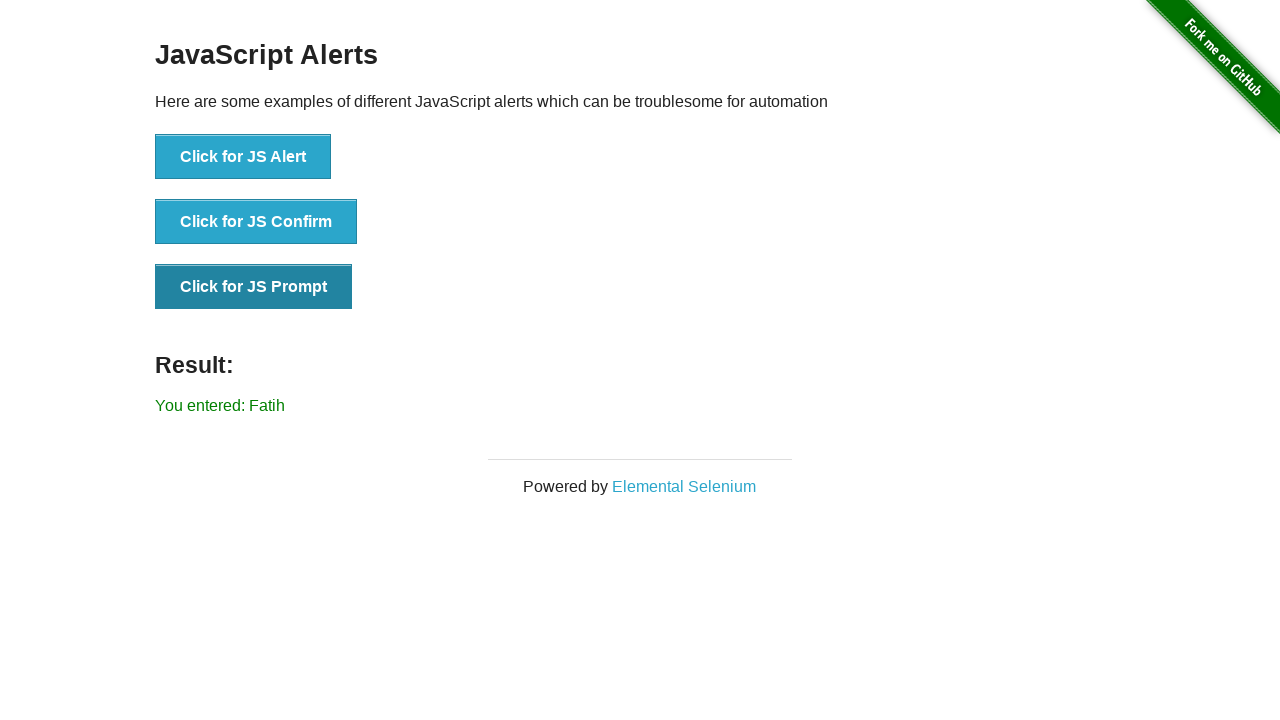